Navigates to the WCHT (Worthing Churches Homeless Projects) website and verifies the page loads successfully by waiting for the page to be fully loaded.

Starting URL: https://www.wcht.org.uk

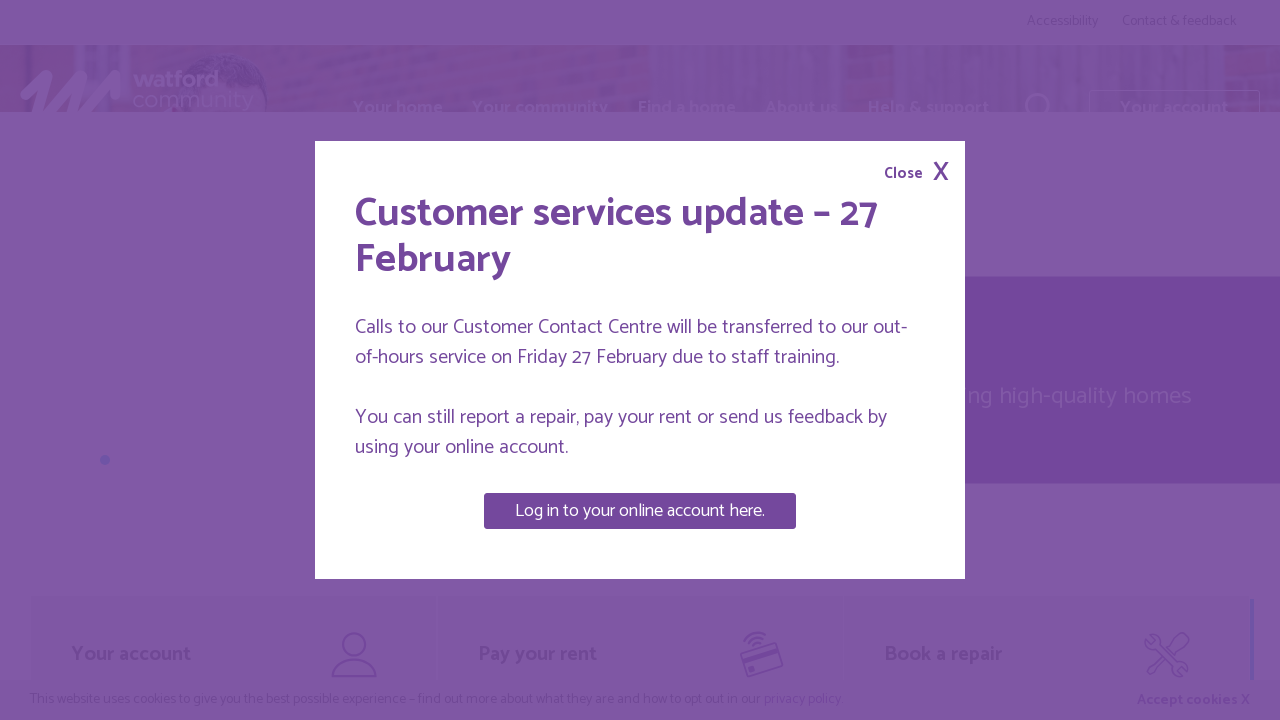

Waited for page to reach domcontentloaded state
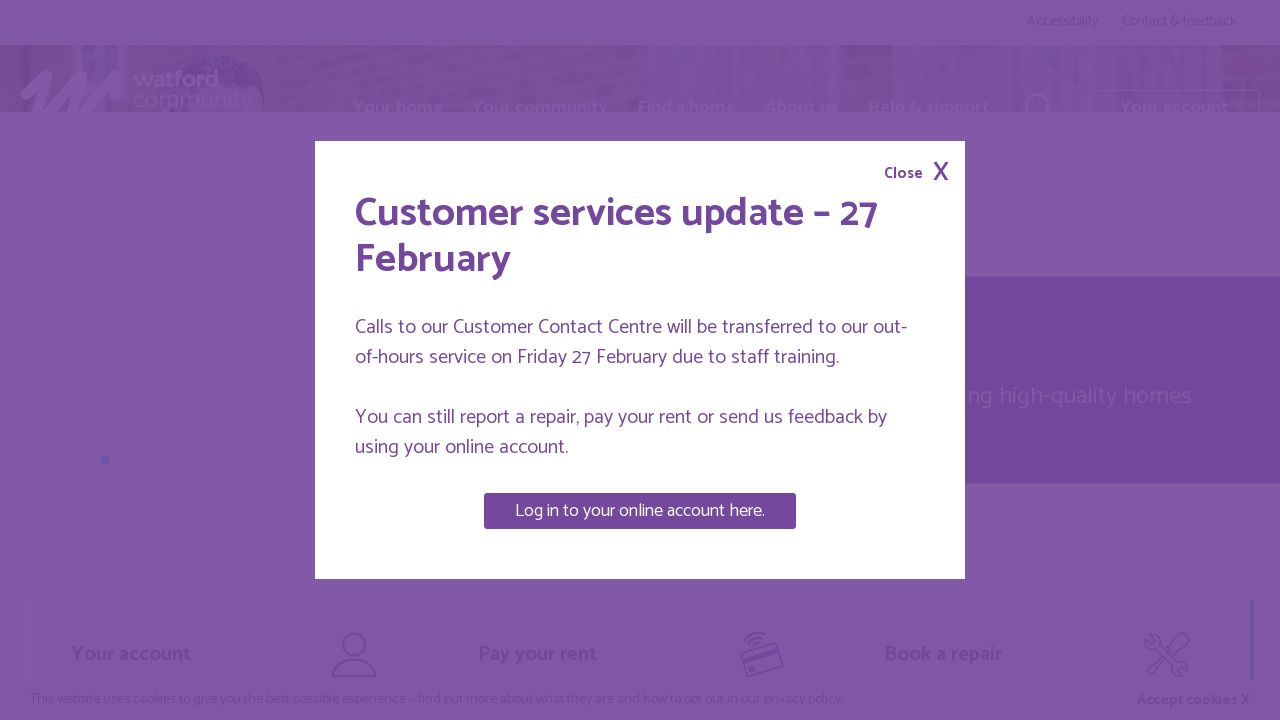

Retrieved page title
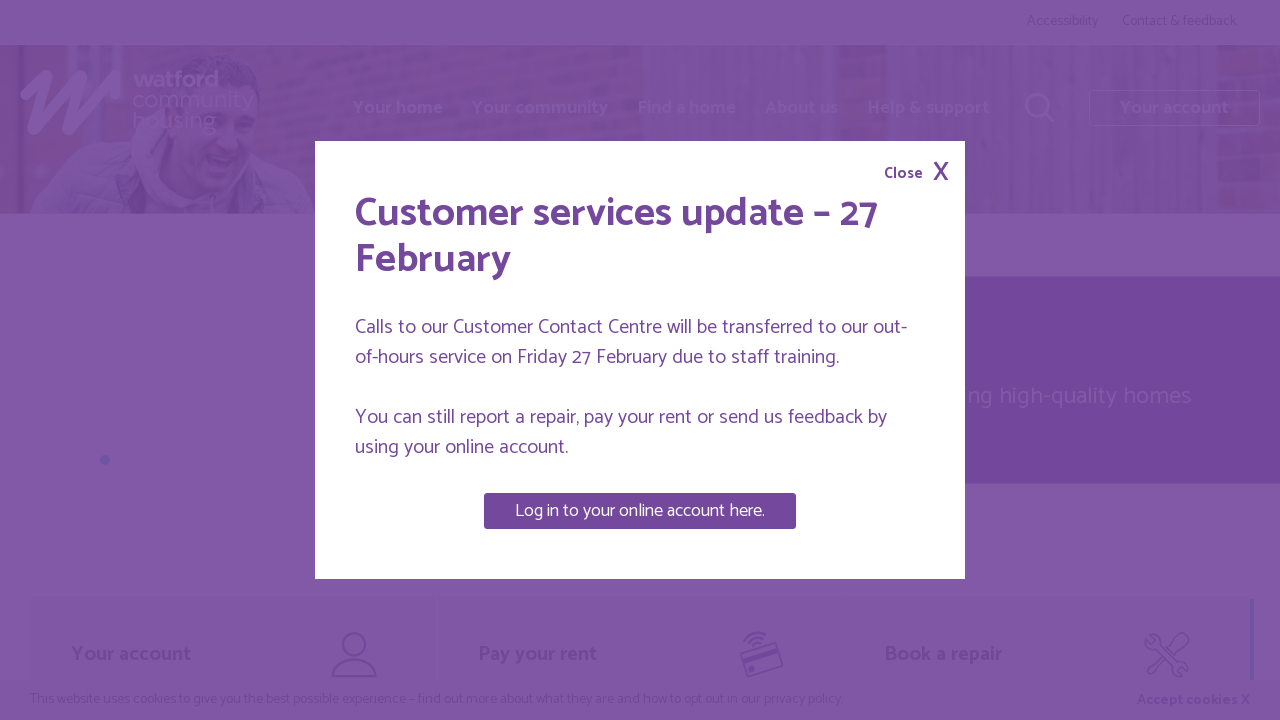

Printed page title: Watford Community Housing homepage | Watford Community Housing
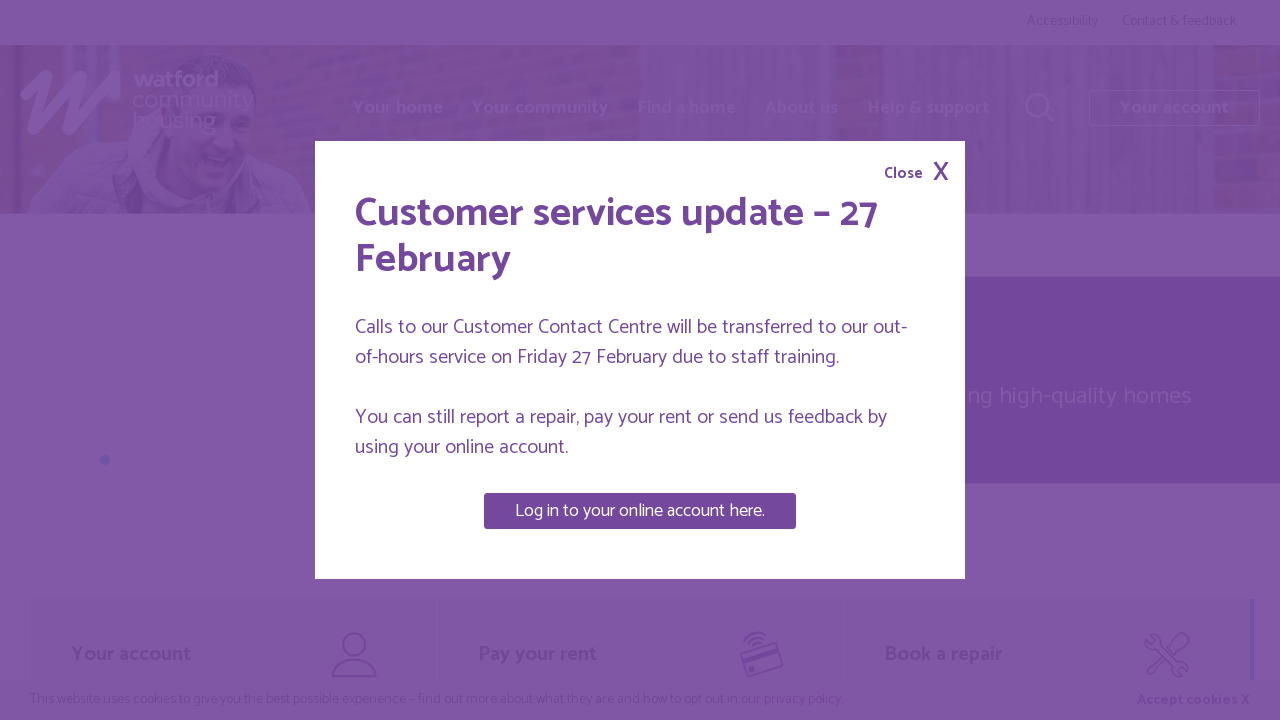

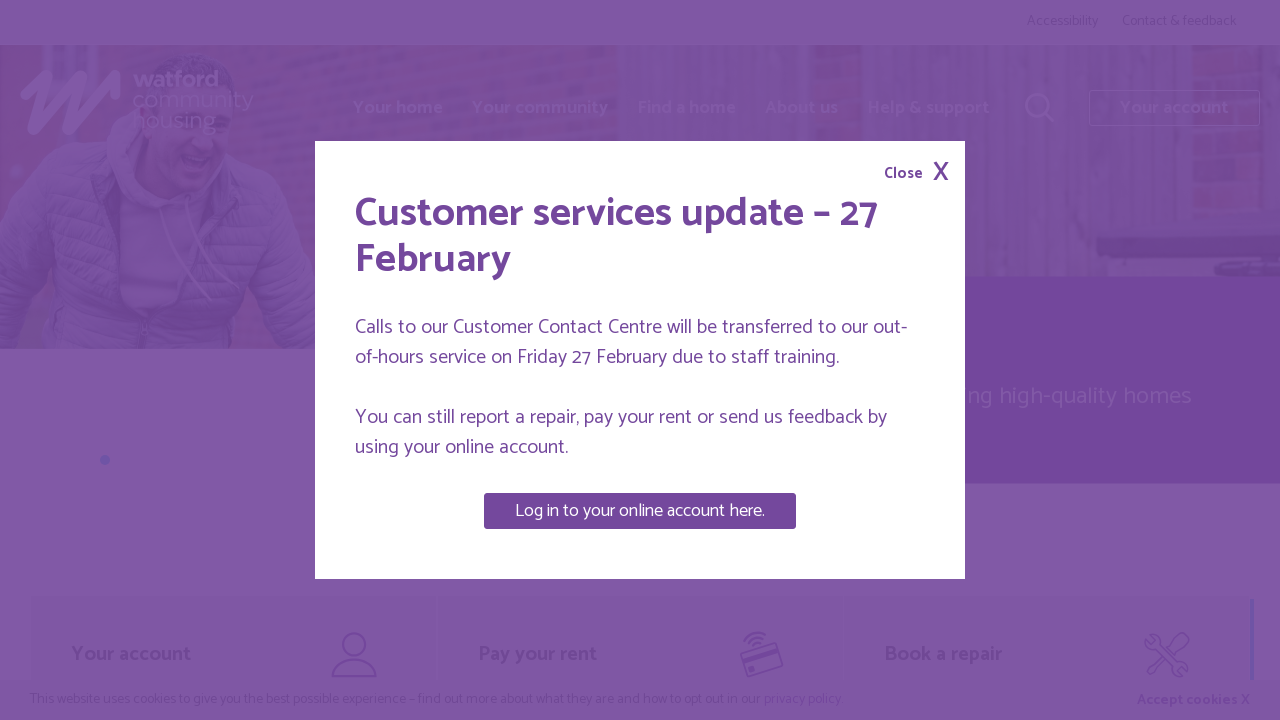